Tests textbox functionality by clicking, clearing, typing text, and verifying the value

Starting URL: http://saucelabs.com/test/guinea-pig

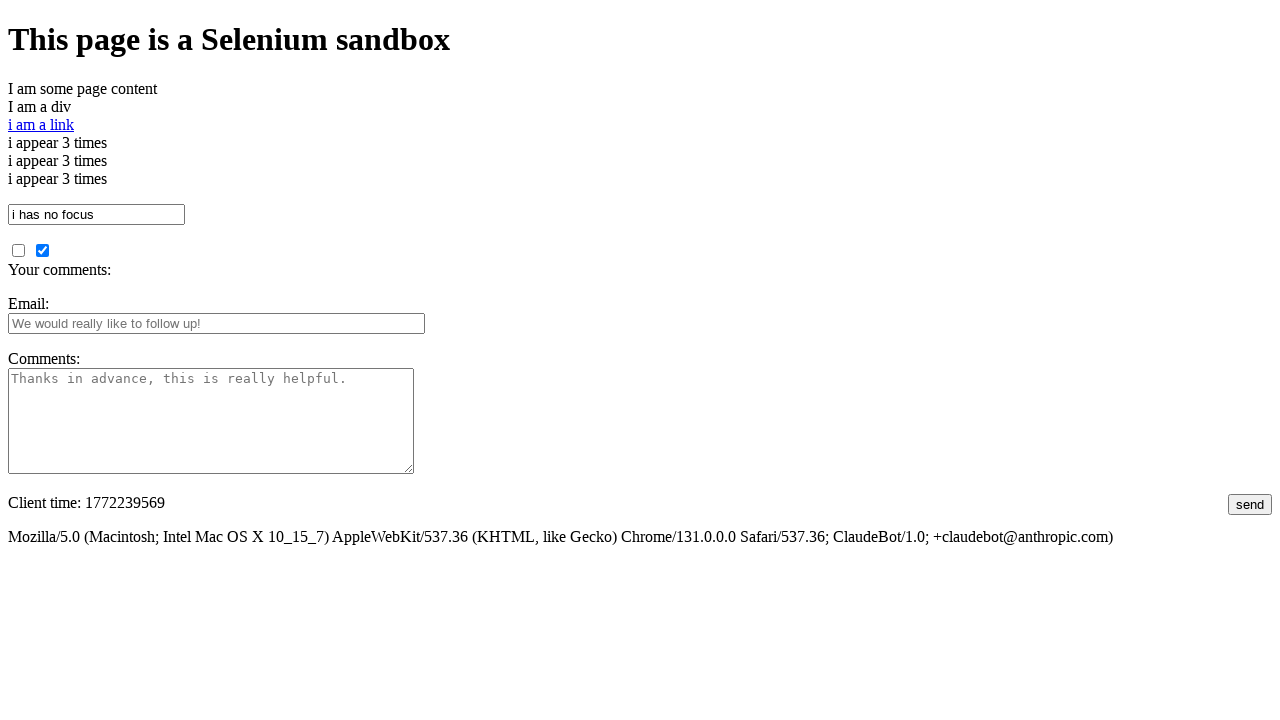

Clicked on the textbox element at (96, 214) on #i_am_a_textbox
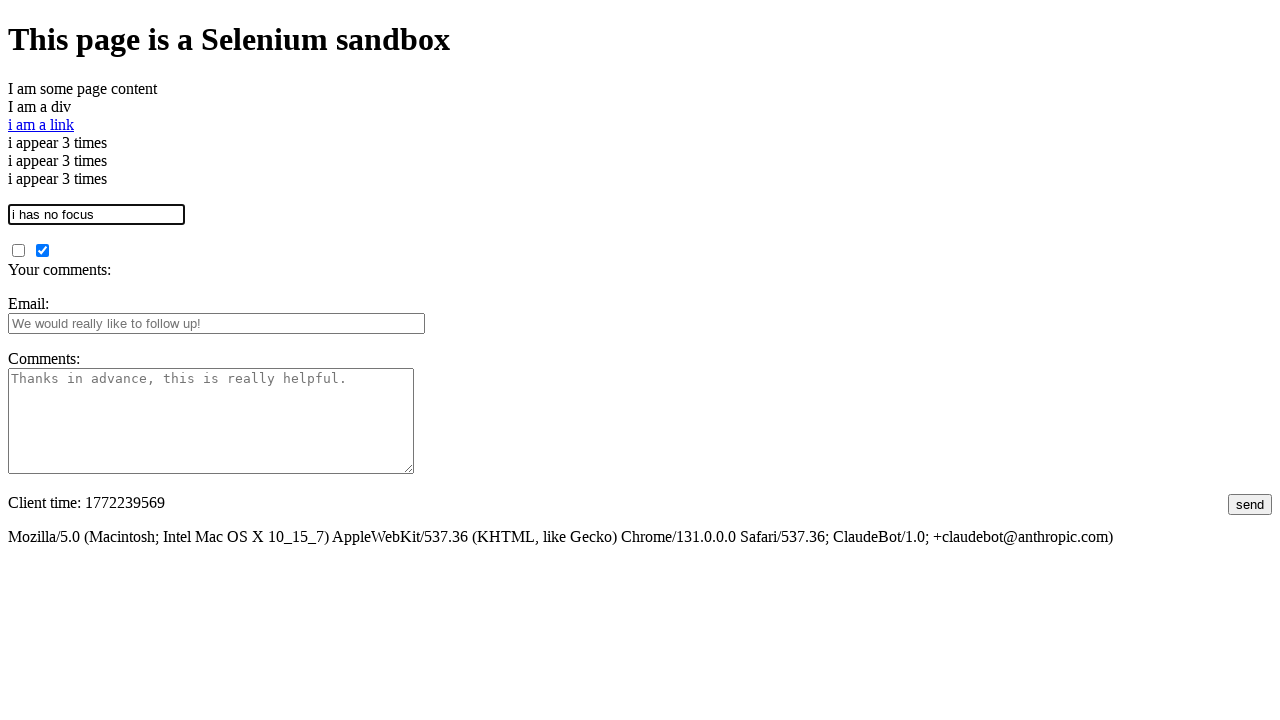

Filled textbox with 'This is some text' on #i_am_a_textbox
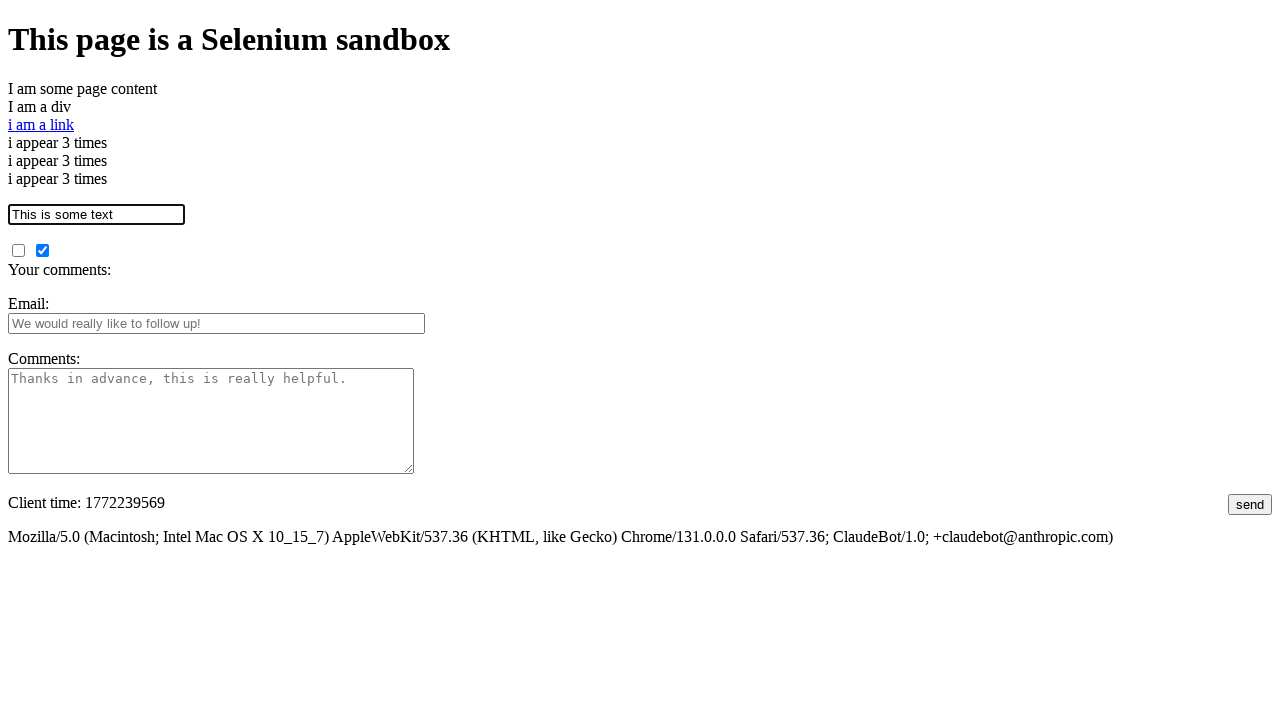

Verified textbox value matches expected text
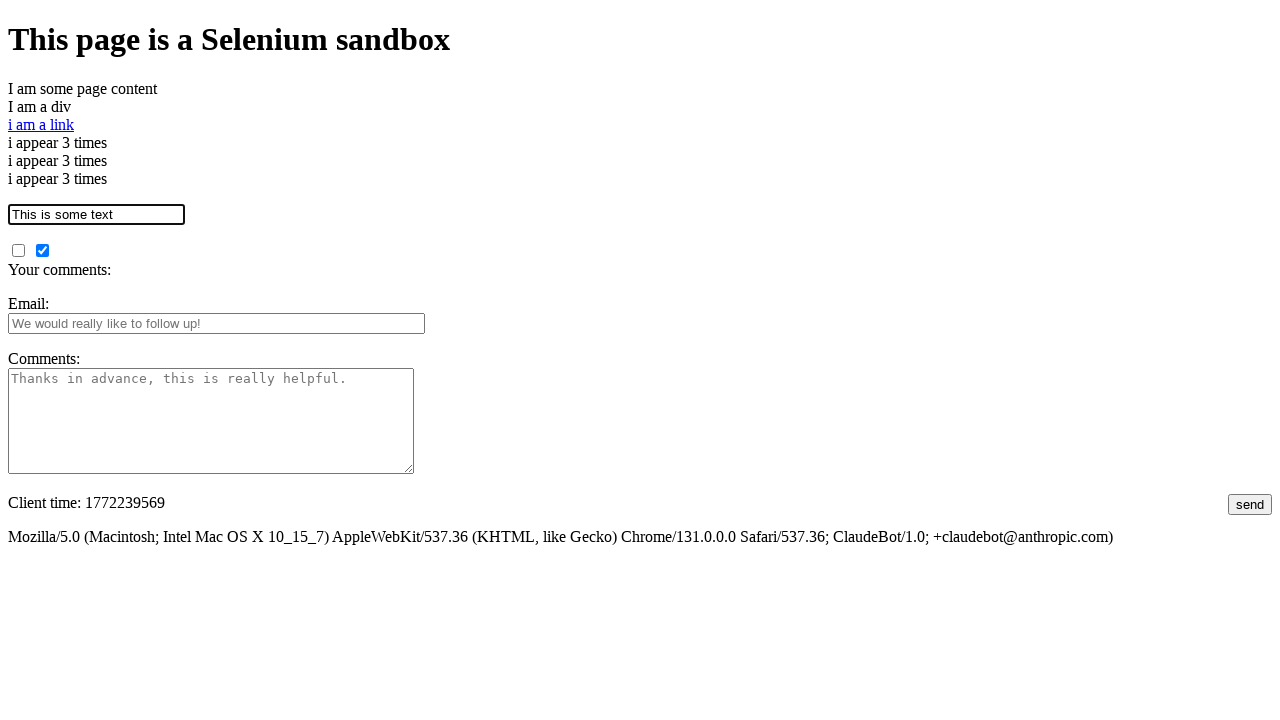

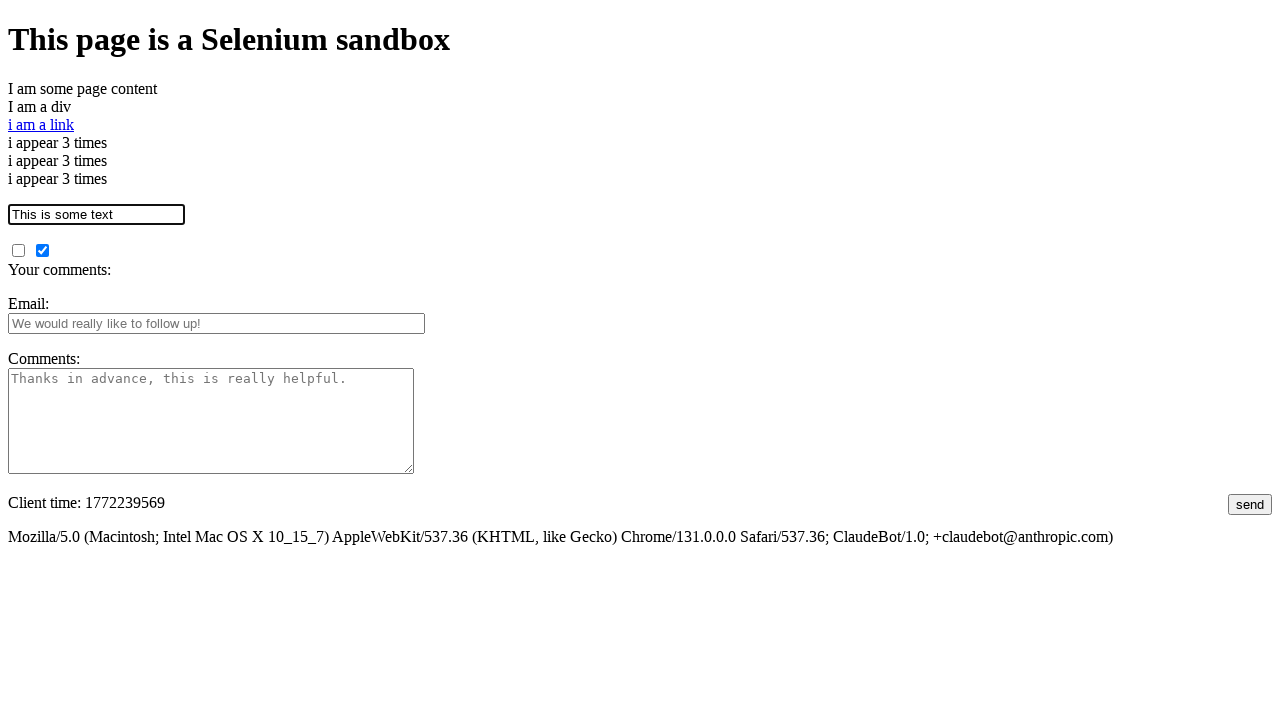